Tests the Add/Remove Elements functionality by adding and removing elements dynamically, verifying that elements can be added individually and in bulk, and removed both individually and in bulk

Starting URL: https://the-internet.herokuapp.com

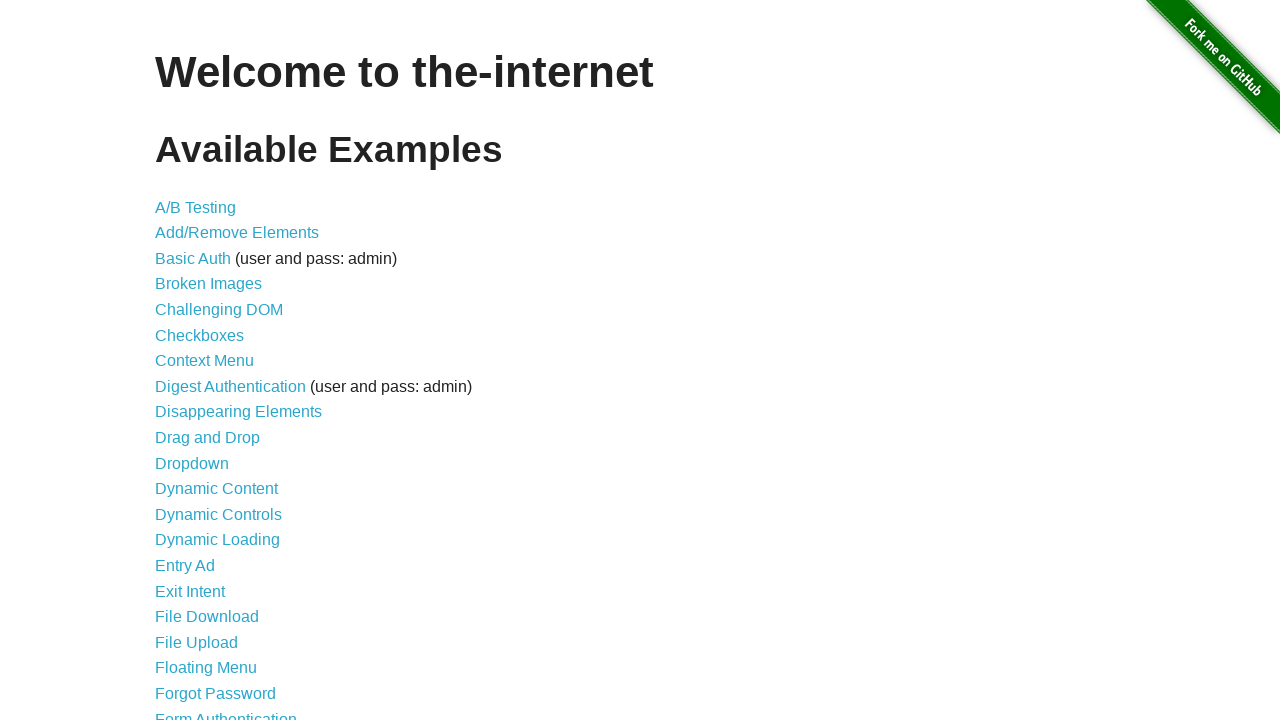

Clicked on Add/Remove Elements link at (237, 233) on text='Add/Remove Elements'
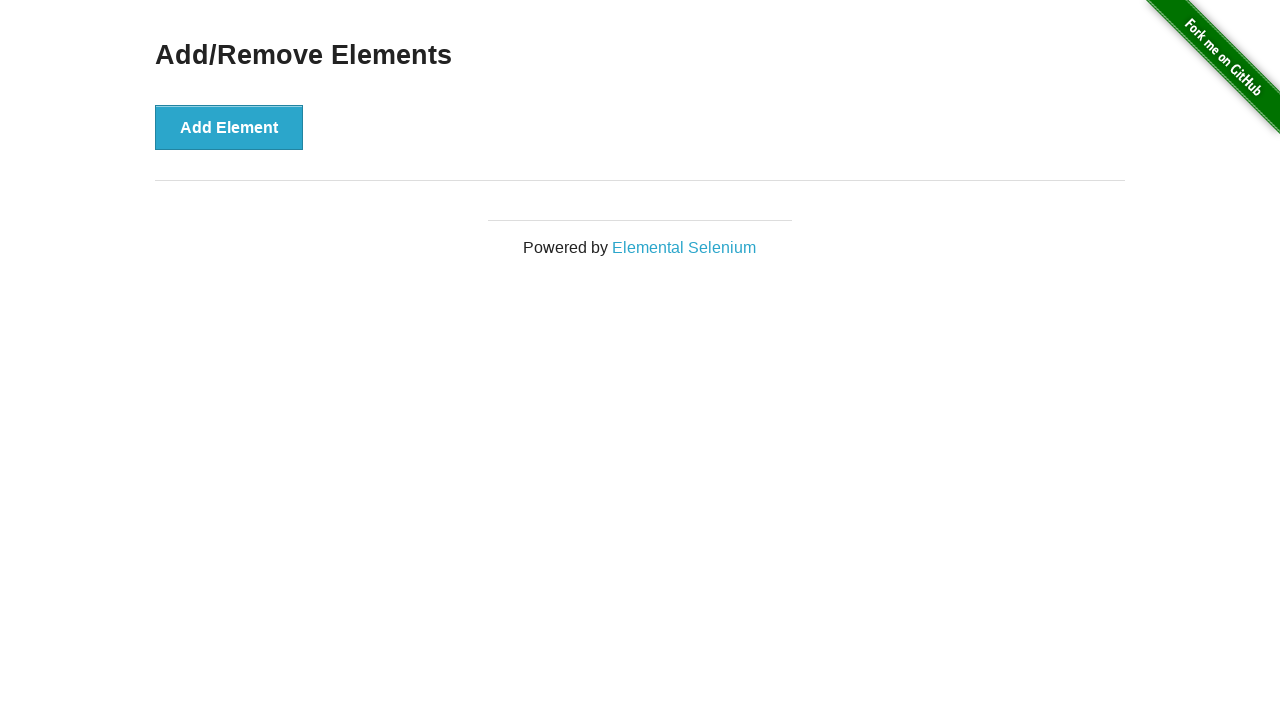

Add button appeared and is visible
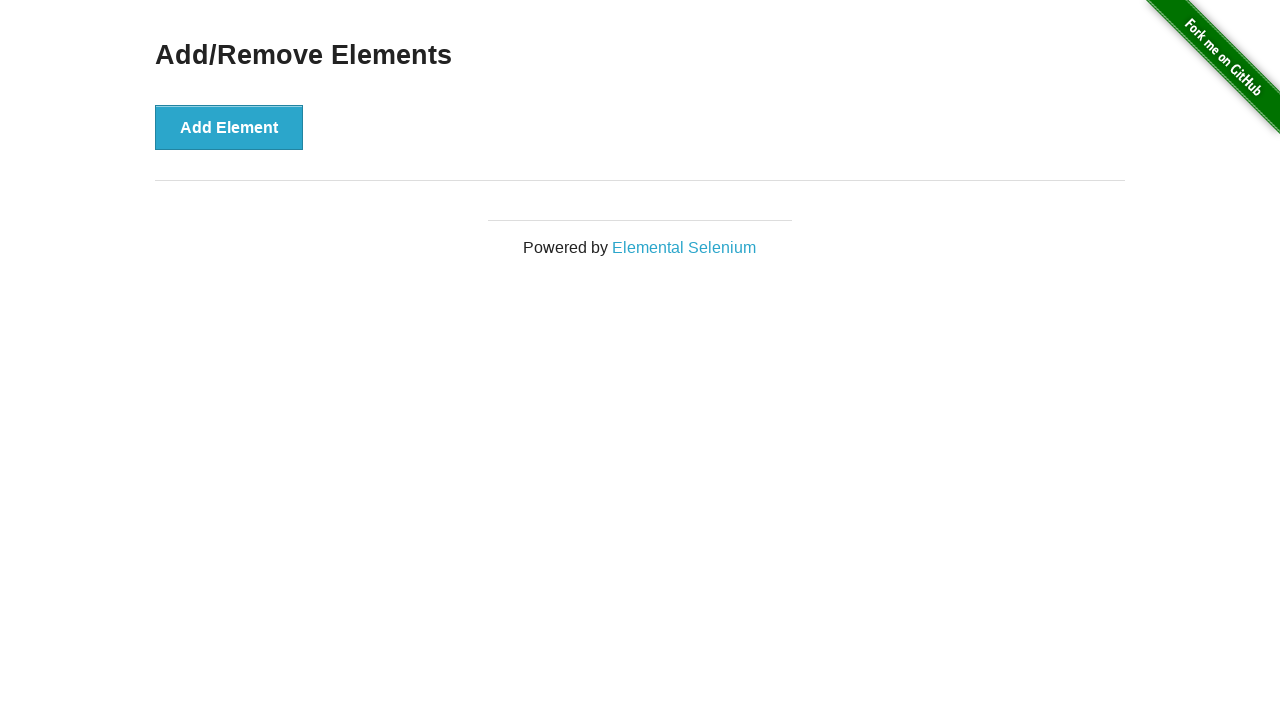

Clicked add button to add one element at (229, 127) on button[onclick="addElement()"]
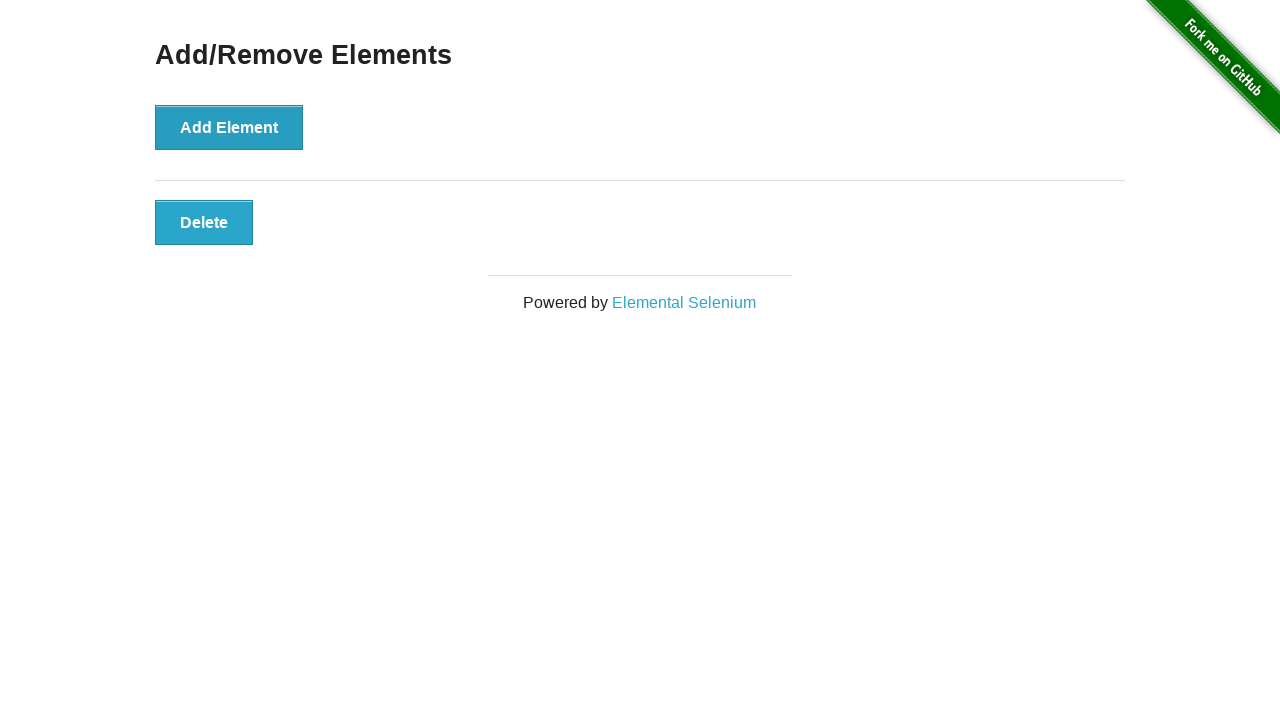

Delete button appeared after adding one element
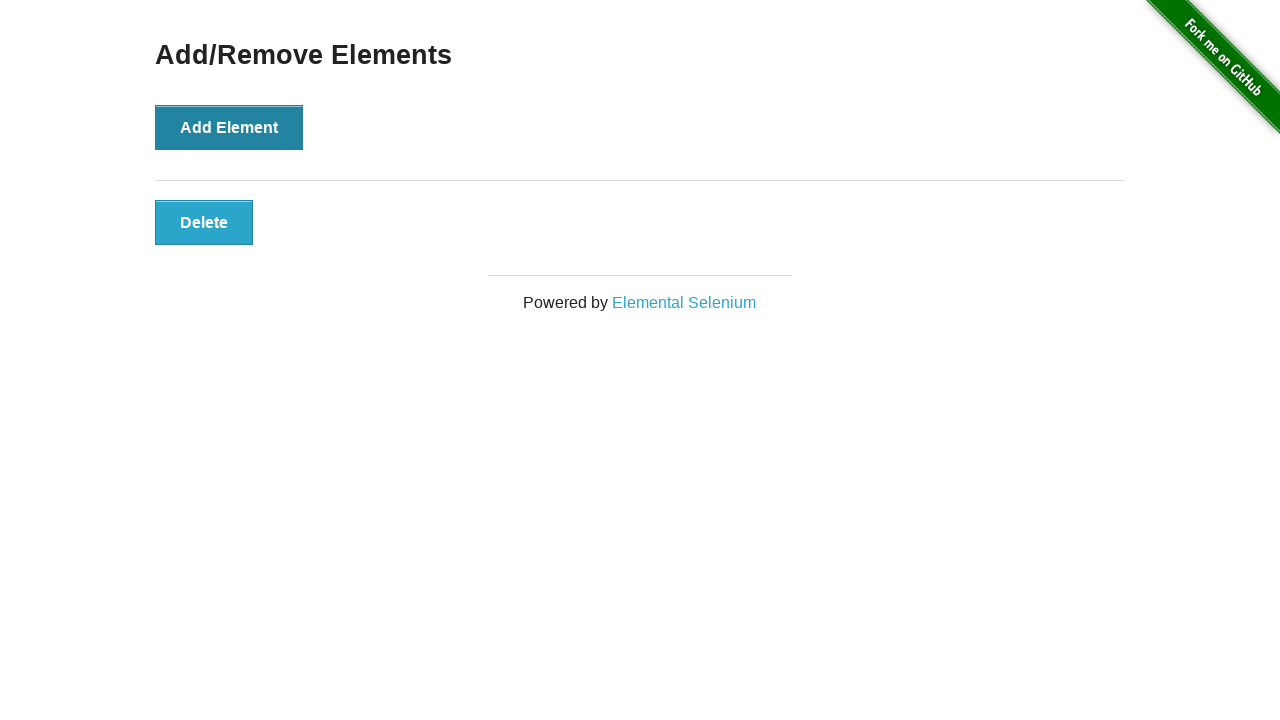

Clicked delete button to remove the element at (204, 222) on .added-manually
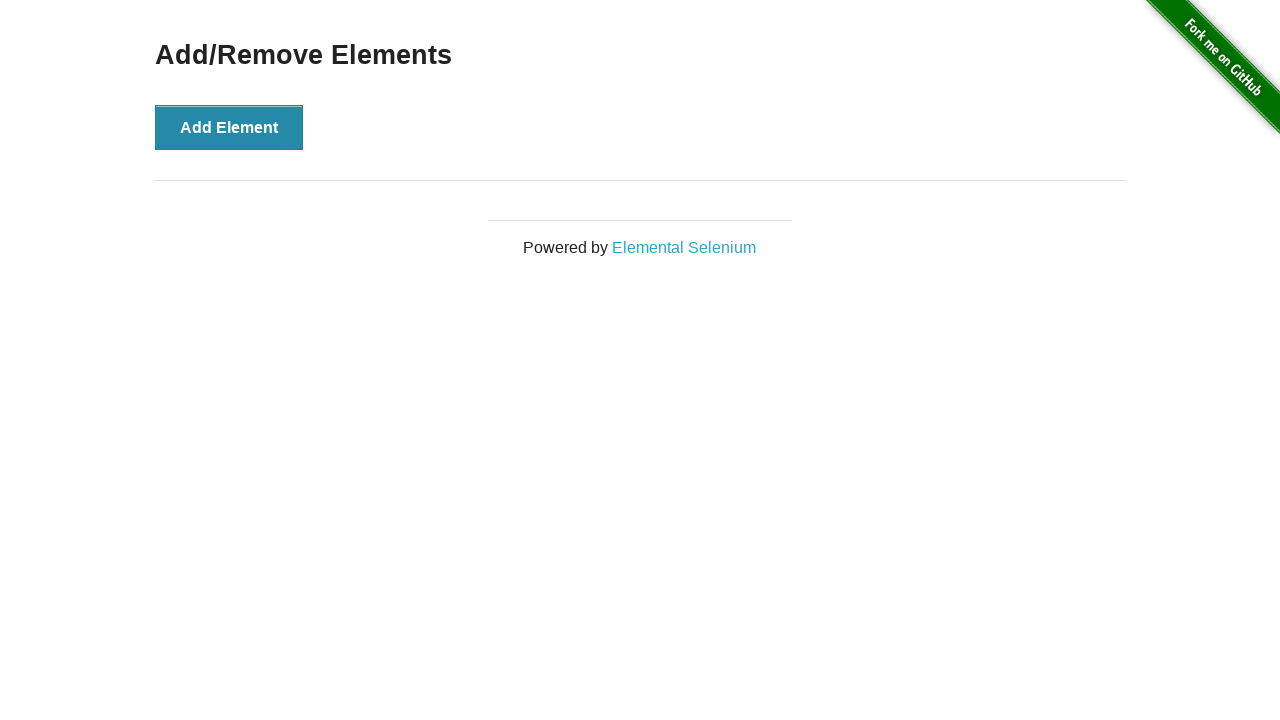

Delete button disappeared, element removed successfully
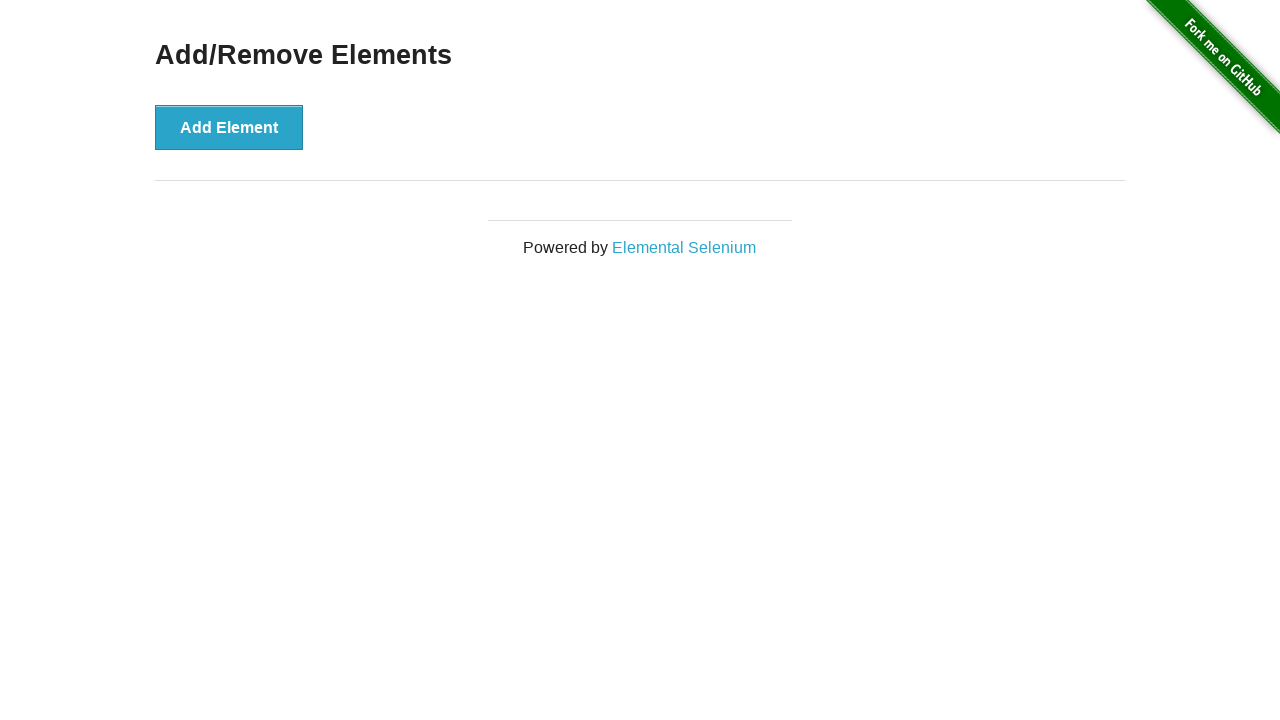

Clicked add button to add element 1 of 10 at (229, 127) on button[onclick="addElement()"]
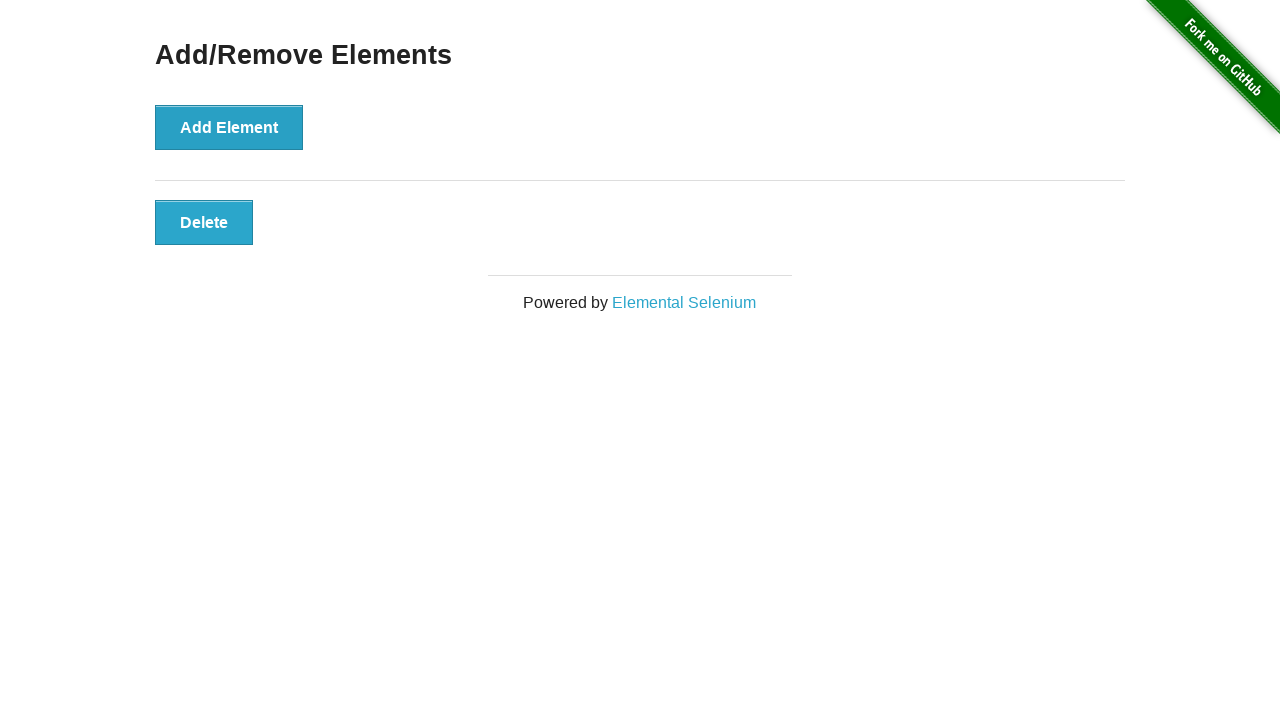

Clicked add button to add element 2 of 10 at (229, 127) on button[onclick="addElement()"]
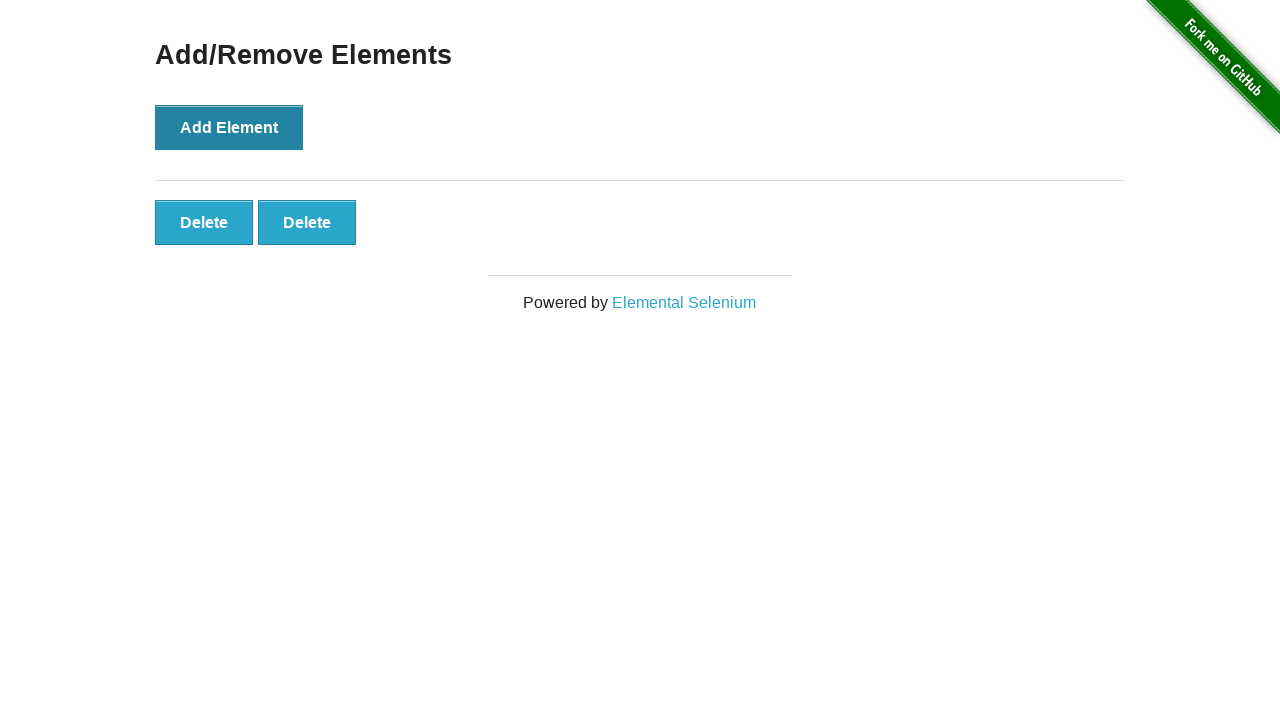

Clicked add button to add element 3 of 10 at (229, 127) on button[onclick="addElement()"]
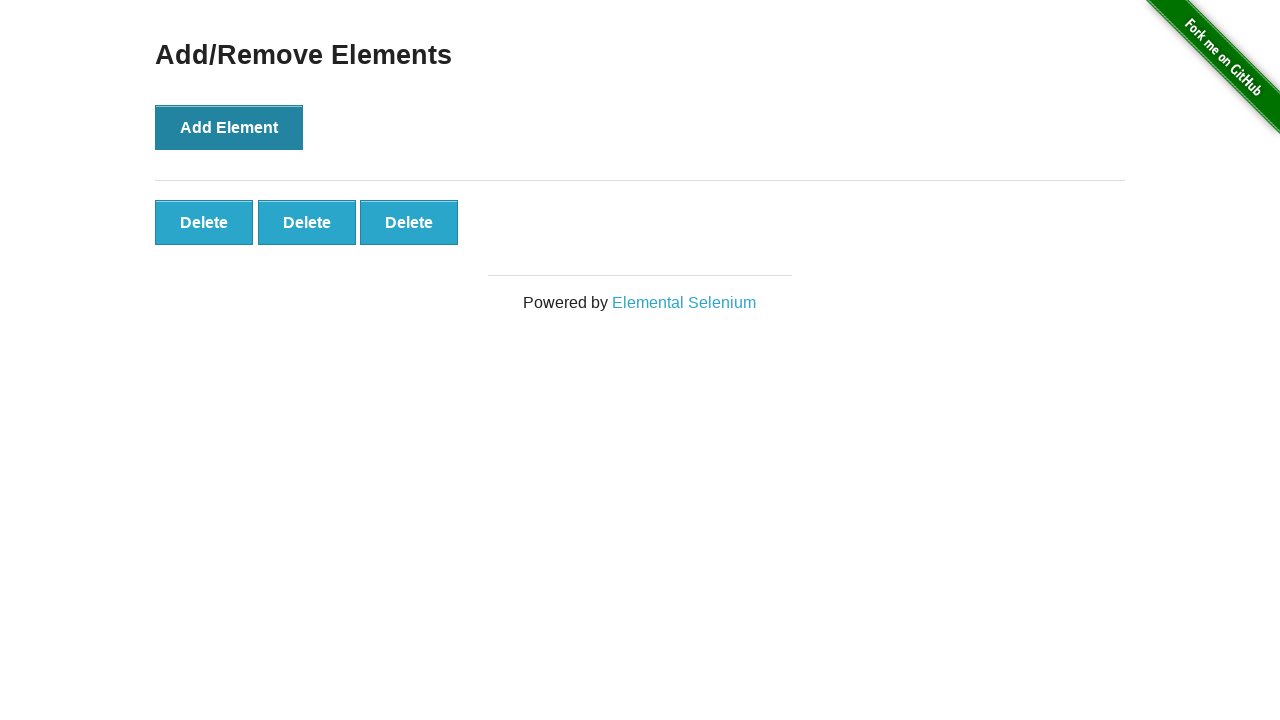

Clicked add button to add element 4 of 10 at (229, 127) on button[onclick="addElement()"]
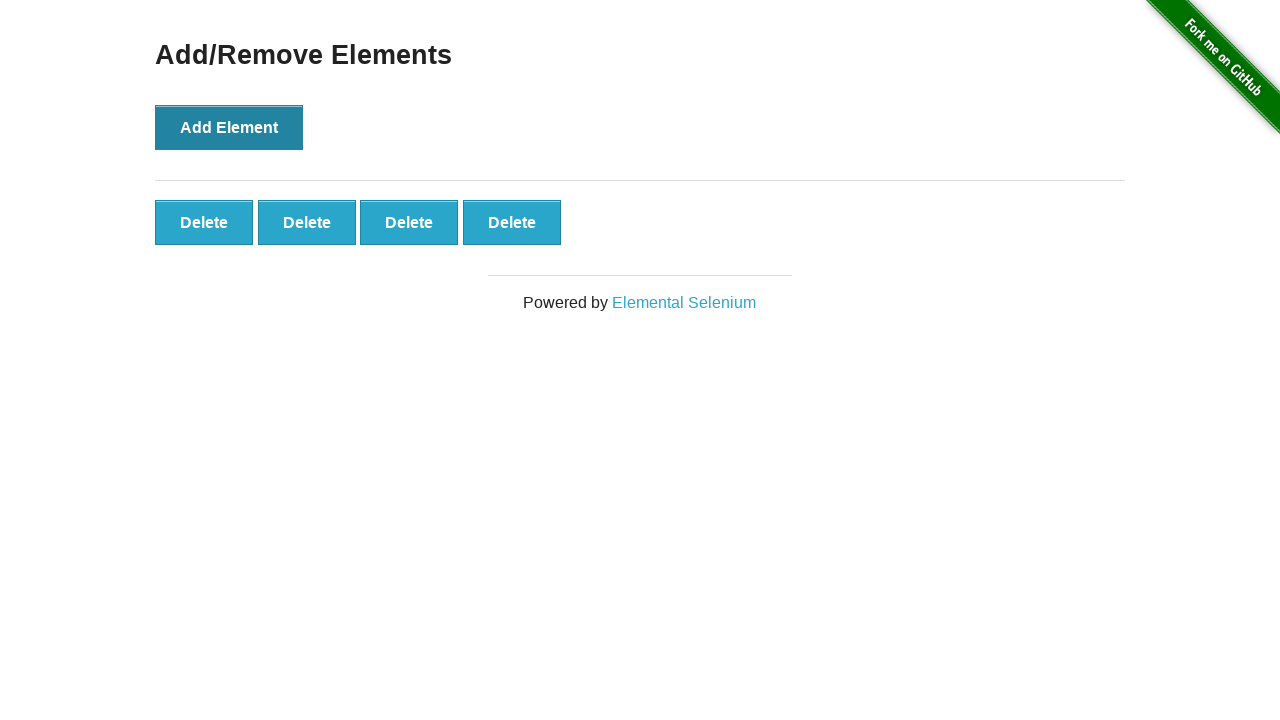

Clicked add button to add element 5 of 10 at (229, 127) on button[onclick="addElement()"]
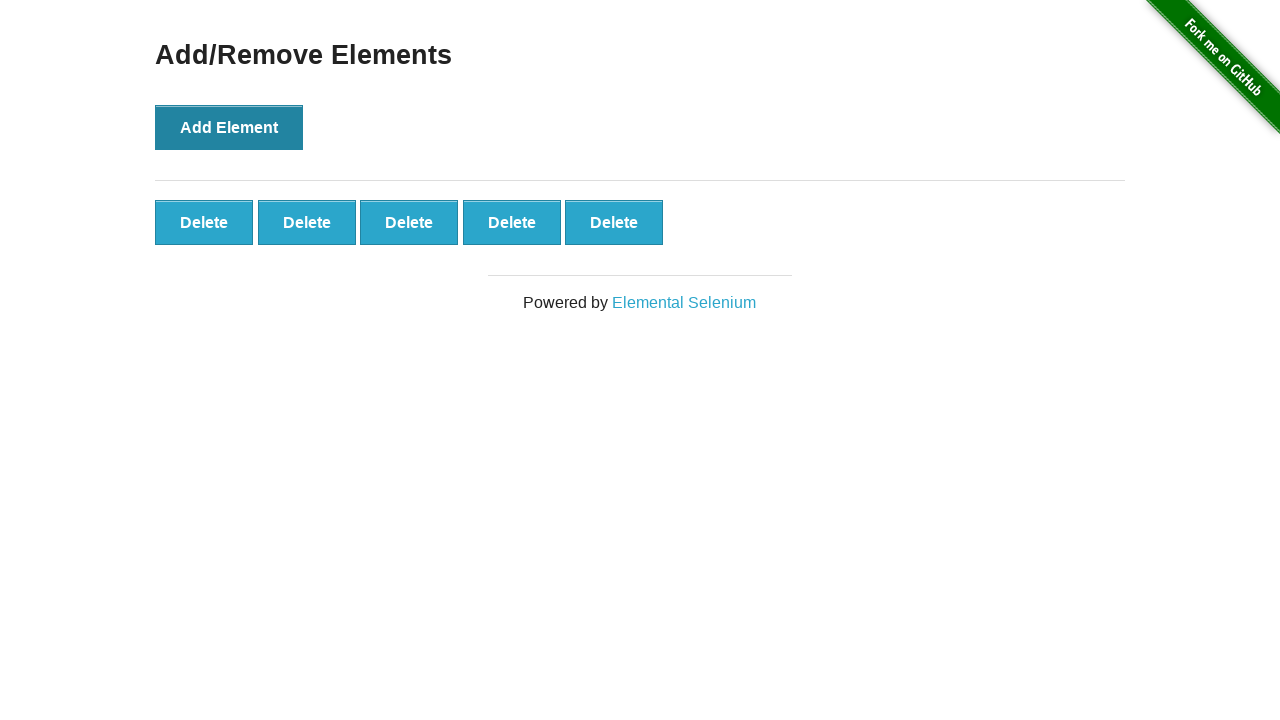

Clicked add button to add element 6 of 10 at (229, 127) on button[onclick="addElement()"]
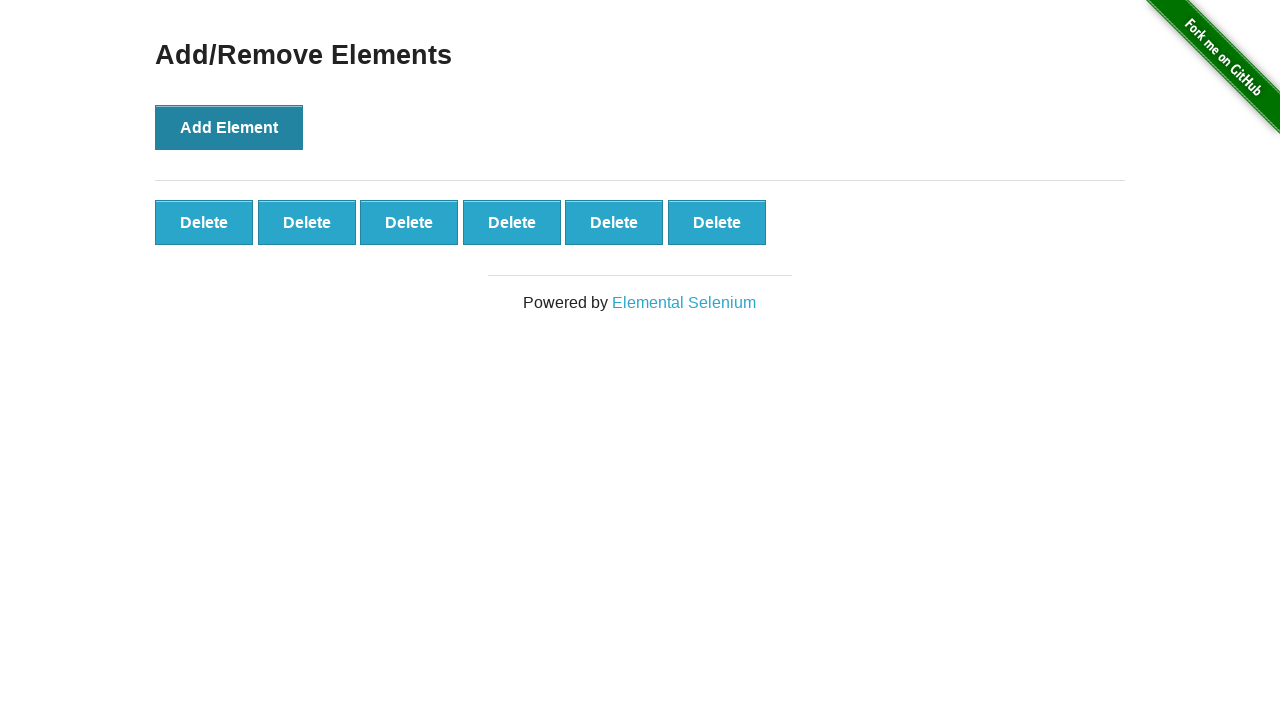

Clicked add button to add element 7 of 10 at (229, 127) on button[onclick="addElement()"]
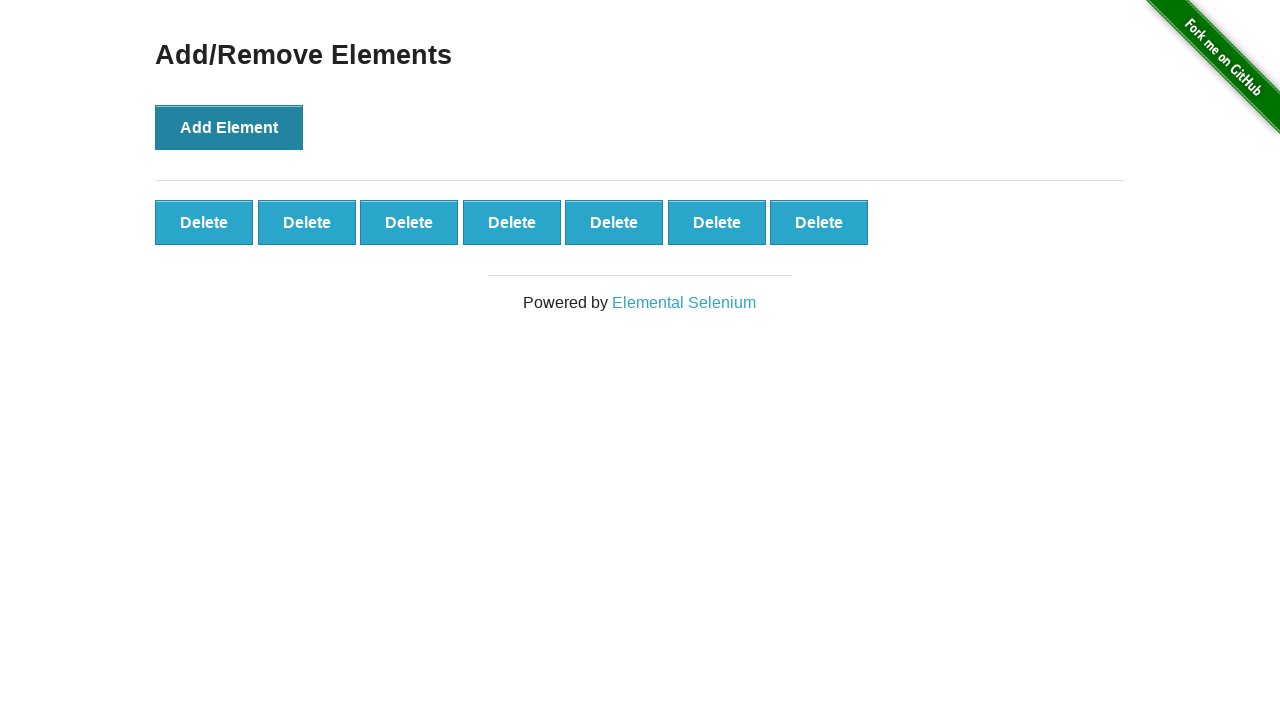

Clicked add button to add element 8 of 10 at (229, 127) on button[onclick="addElement()"]
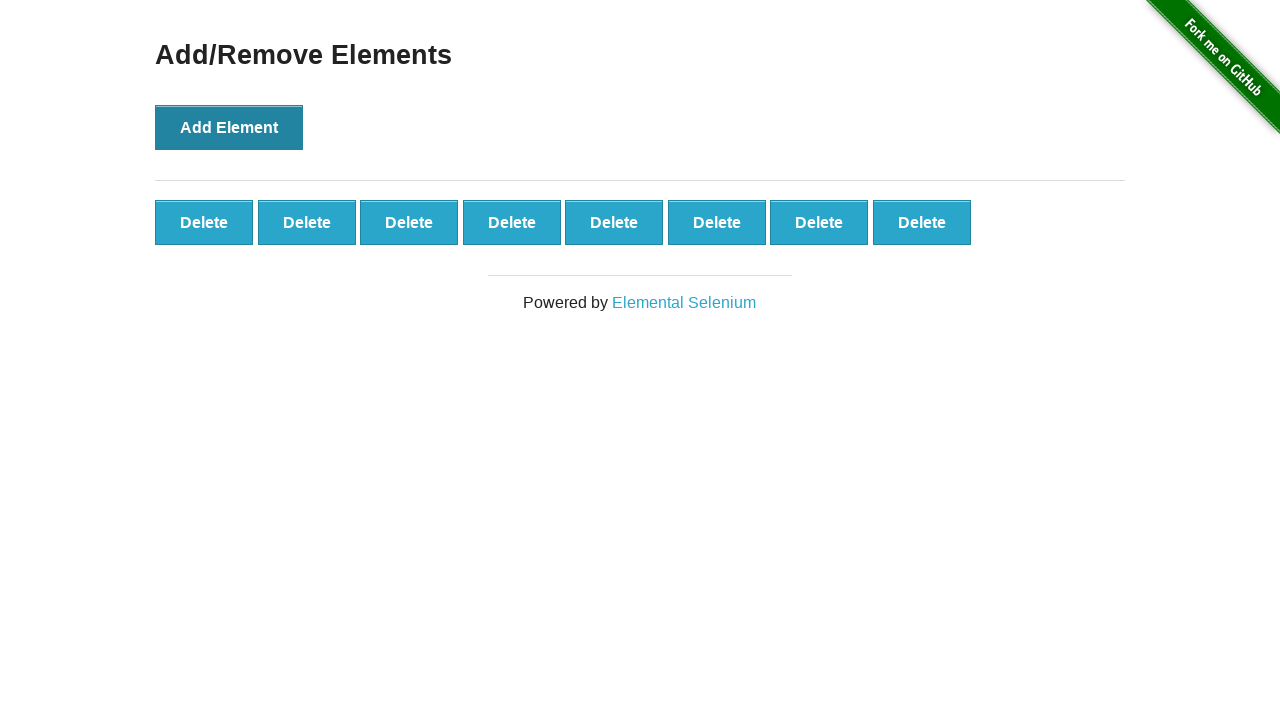

Clicked add button to add element 9 of 10 at (229, 127) on button[onclick="addElement()"]
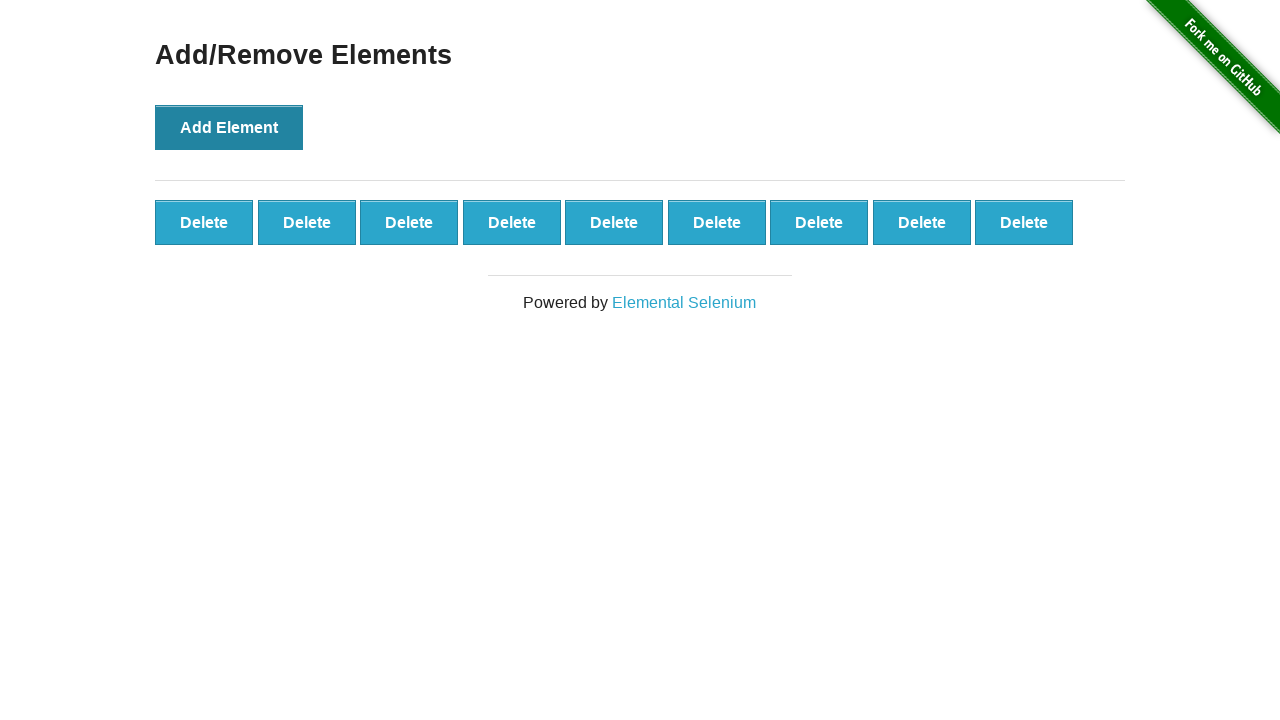

Clicked add button to add element 10 of 10 at (229, 127) on button[onclick="addElement()"]
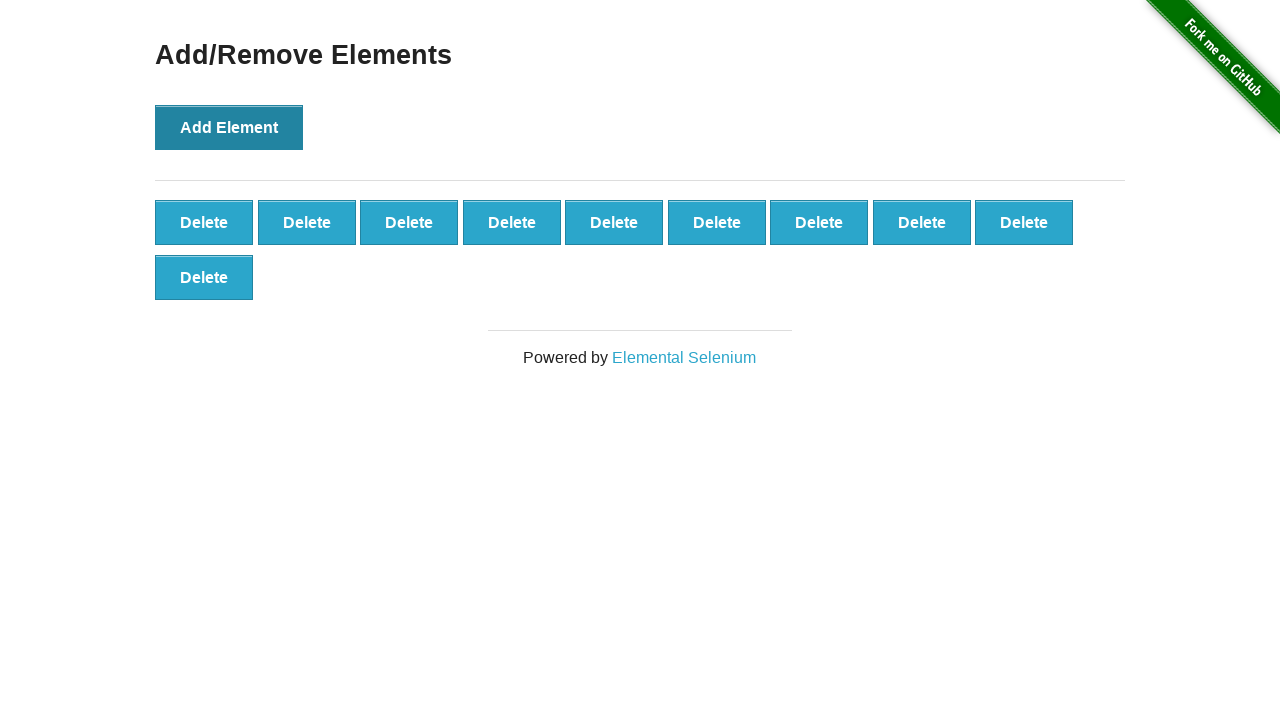

All 10 delete buttons are now visible
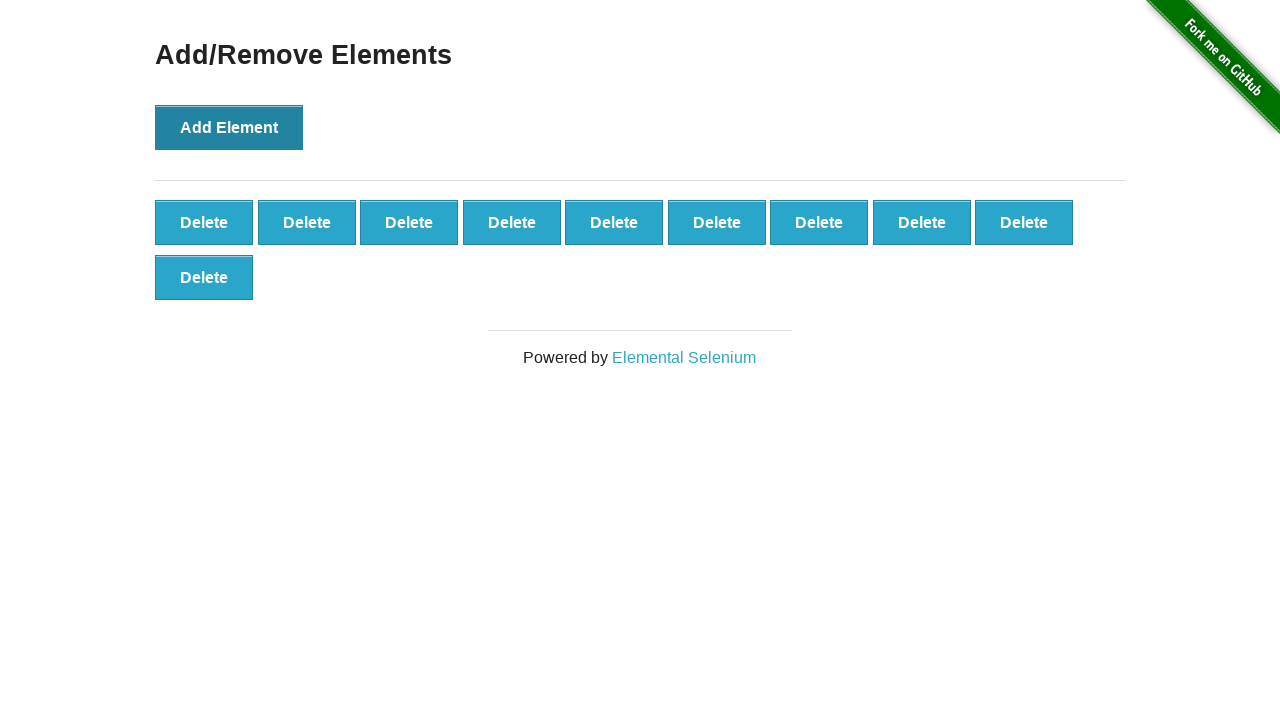

Clicked delete button to remove an element
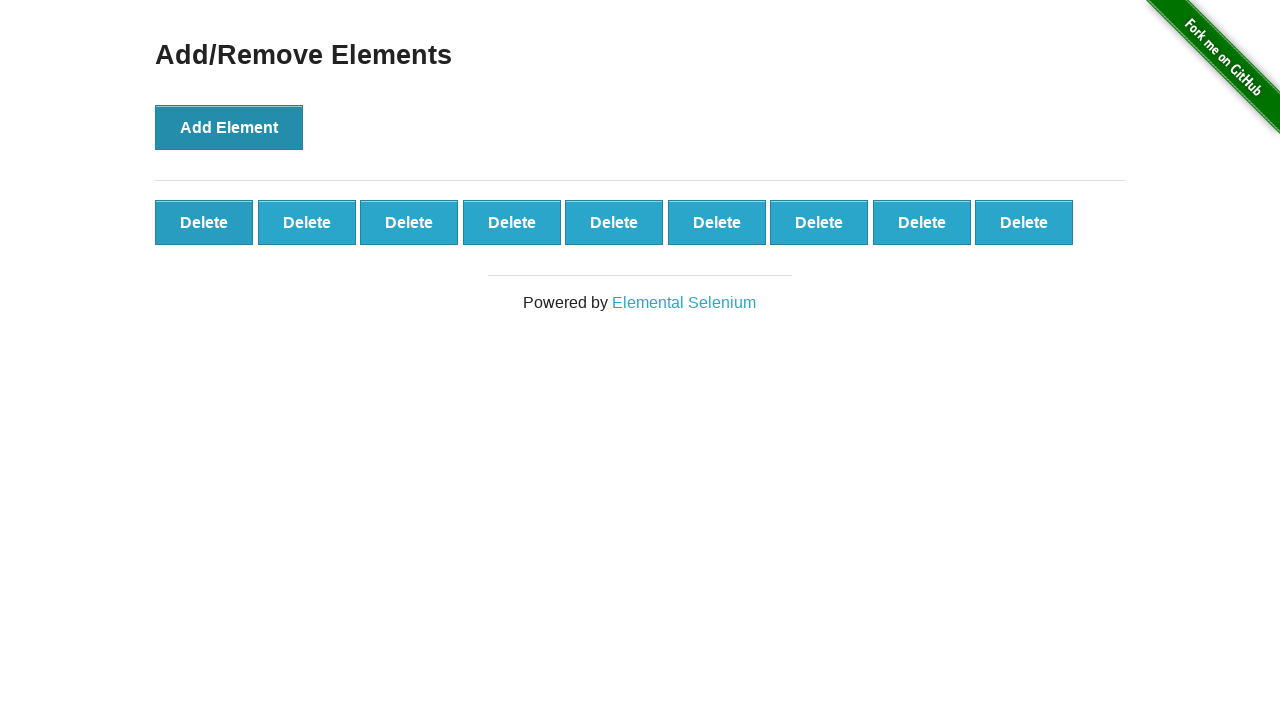

Clicked delete button to remove an element
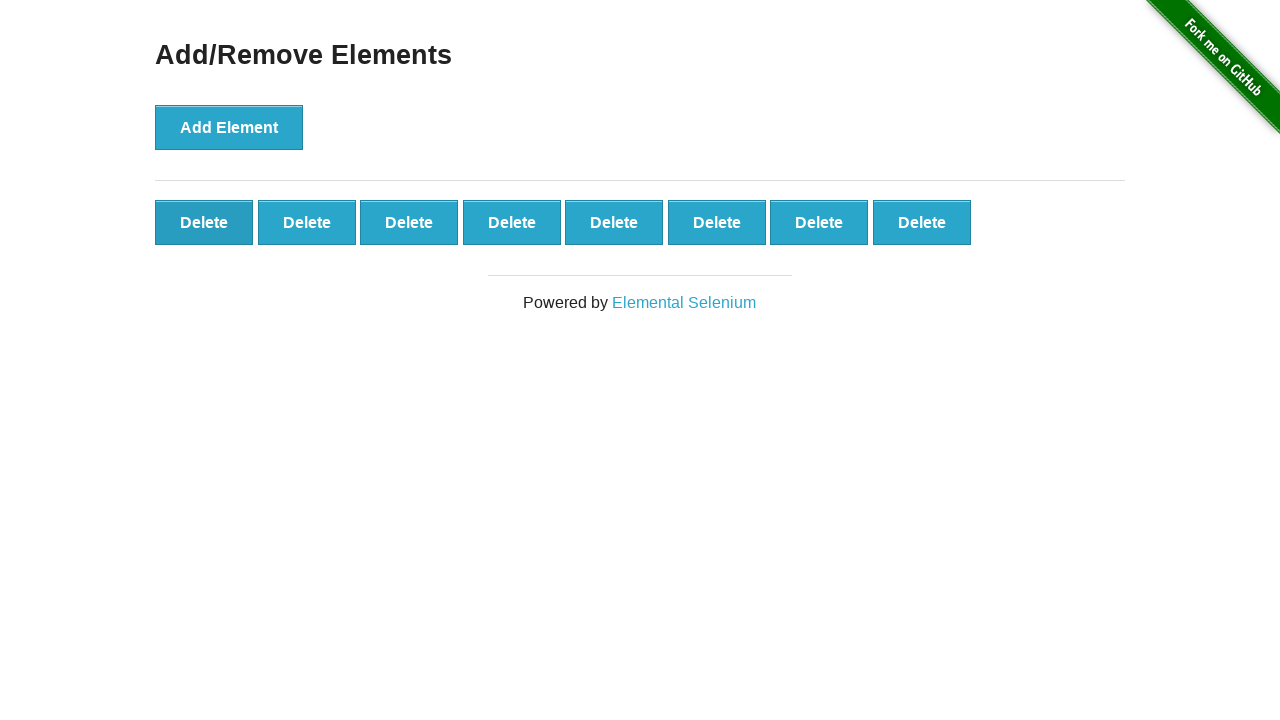

Clicked delete button to remove an element
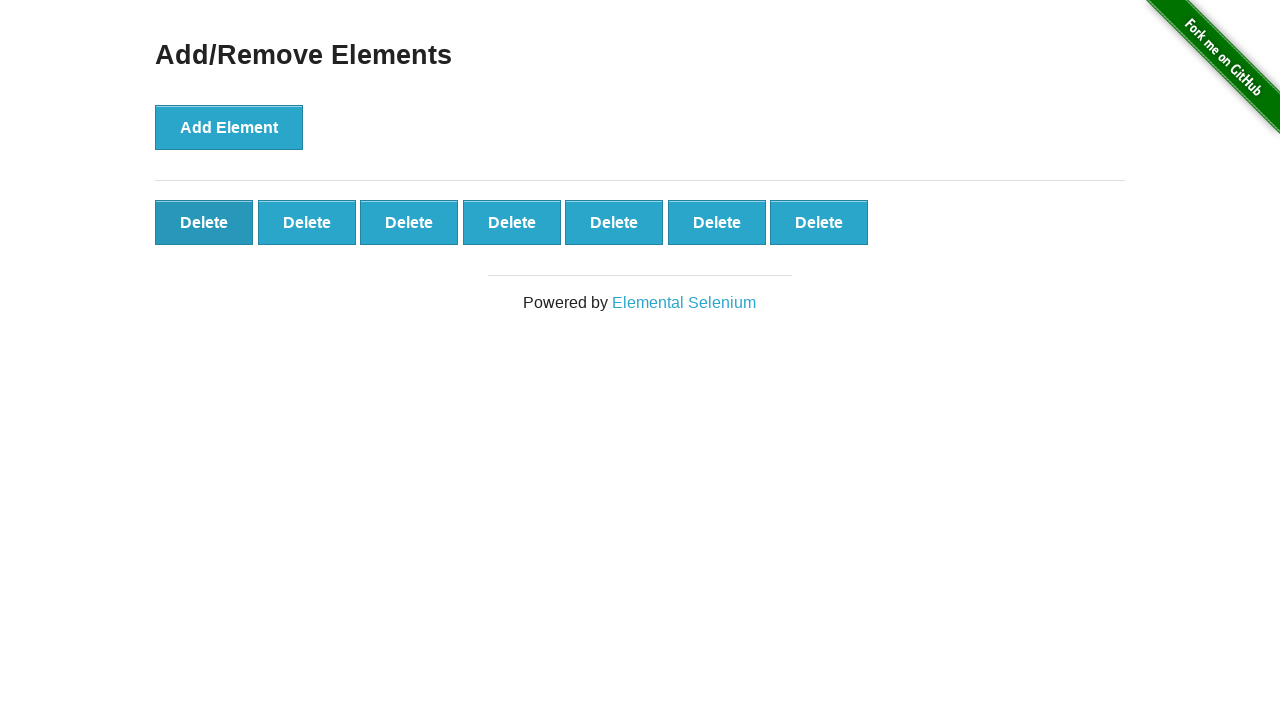

Clicked delete button to remove an element
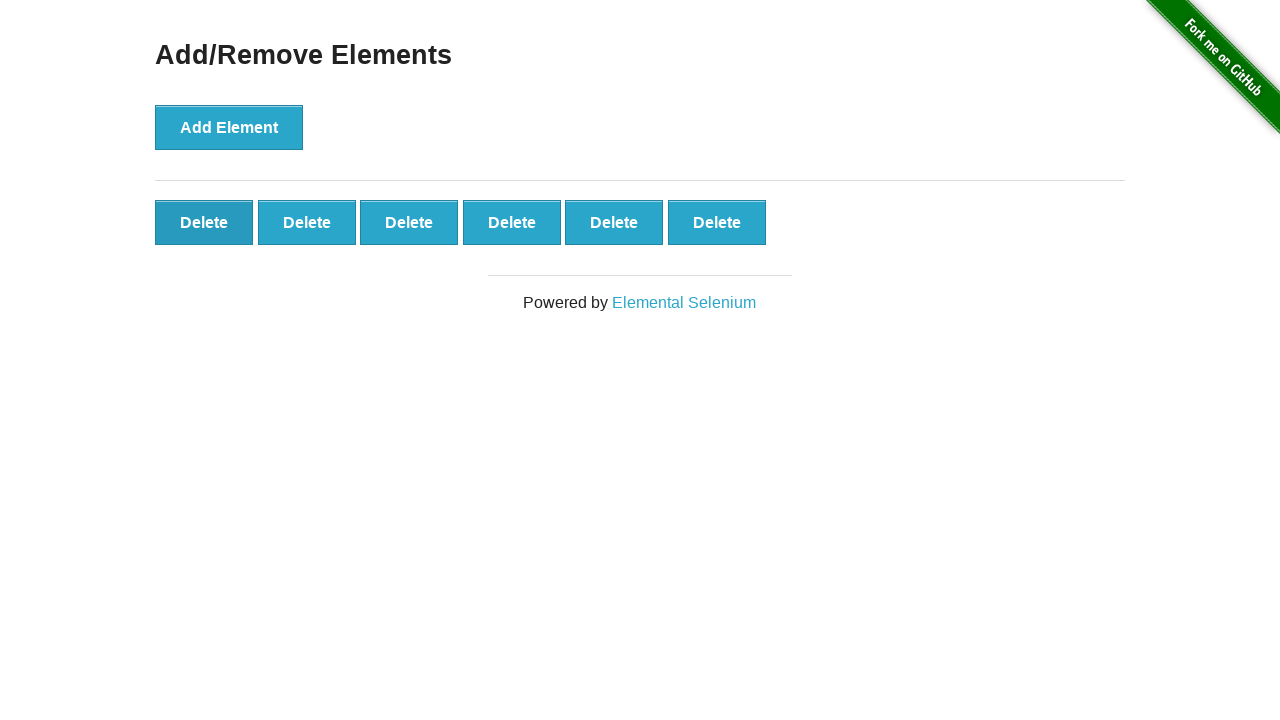

Clicked delete button to remove an element
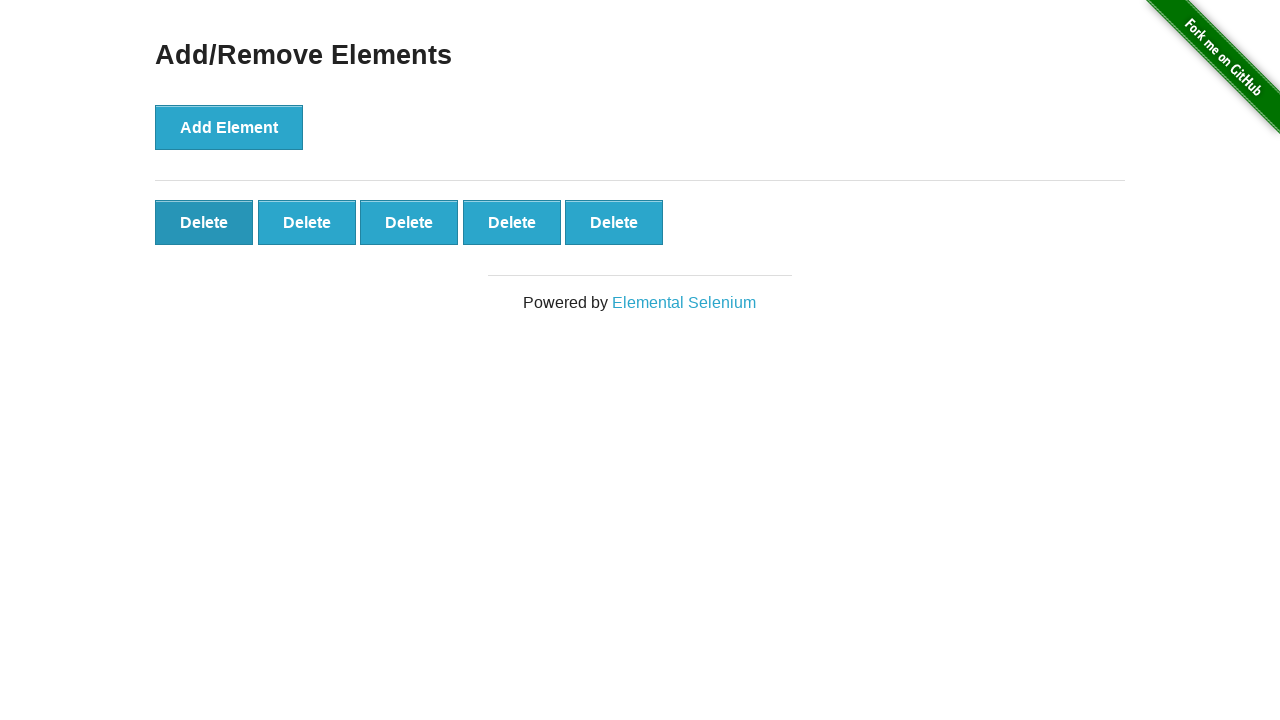

Clicked delete button to remove an element
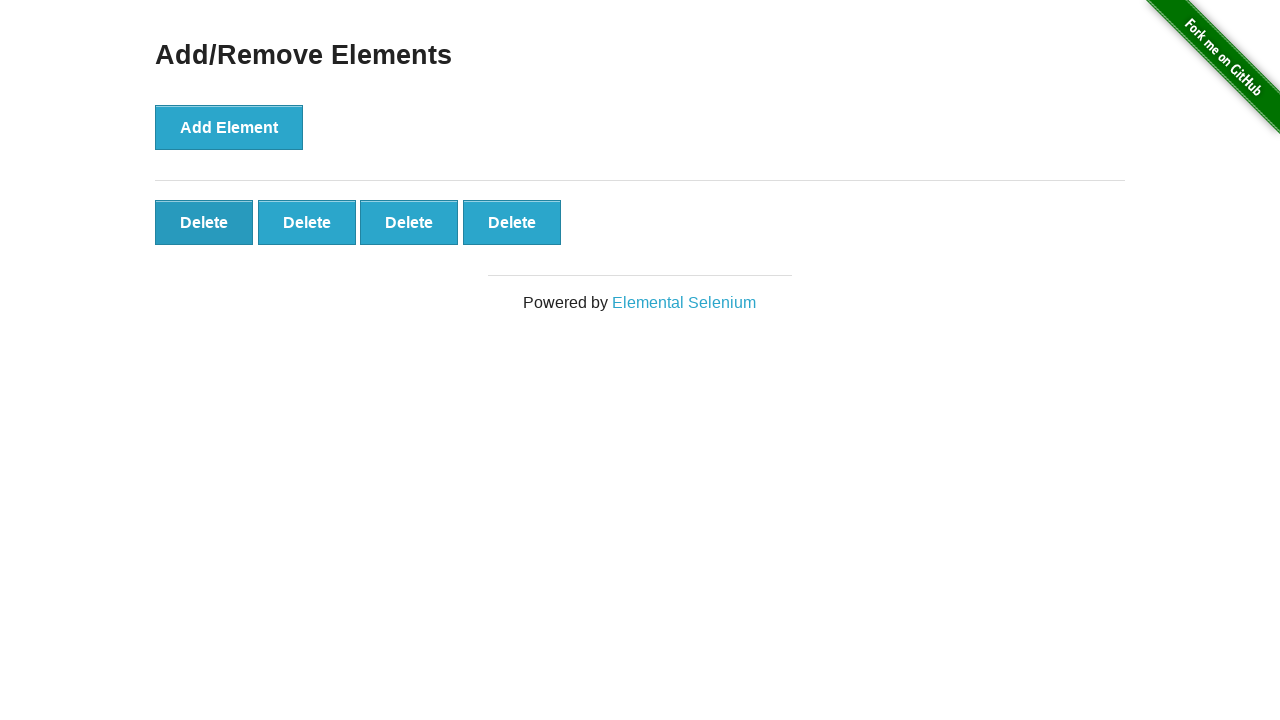

Clicked delete button to remove an element
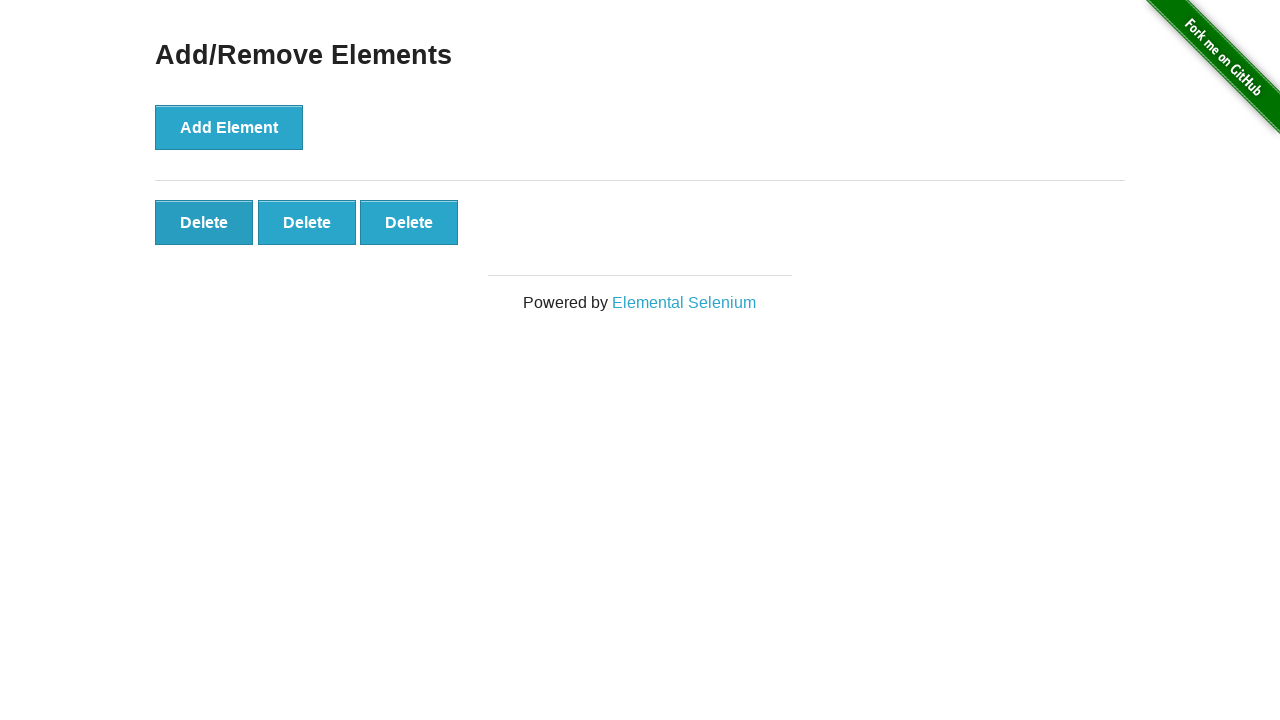

Clicked delete button to remove an element
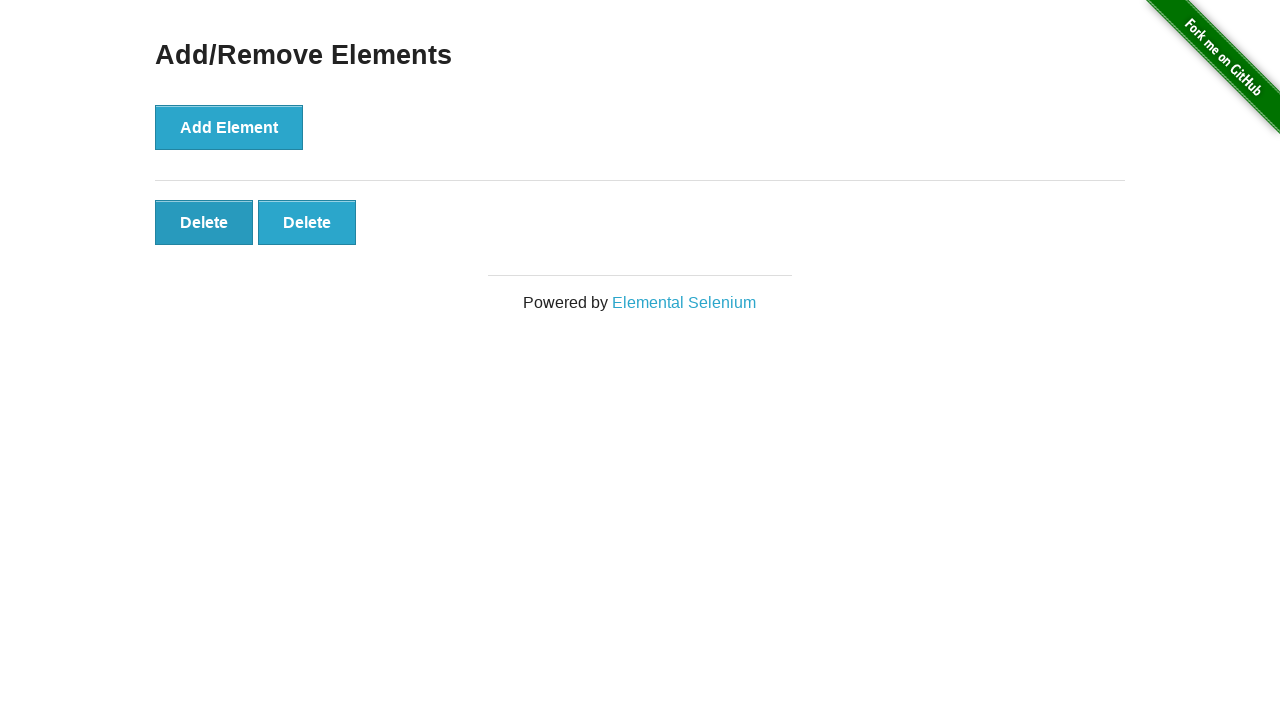

Clicked delete button to remove an element
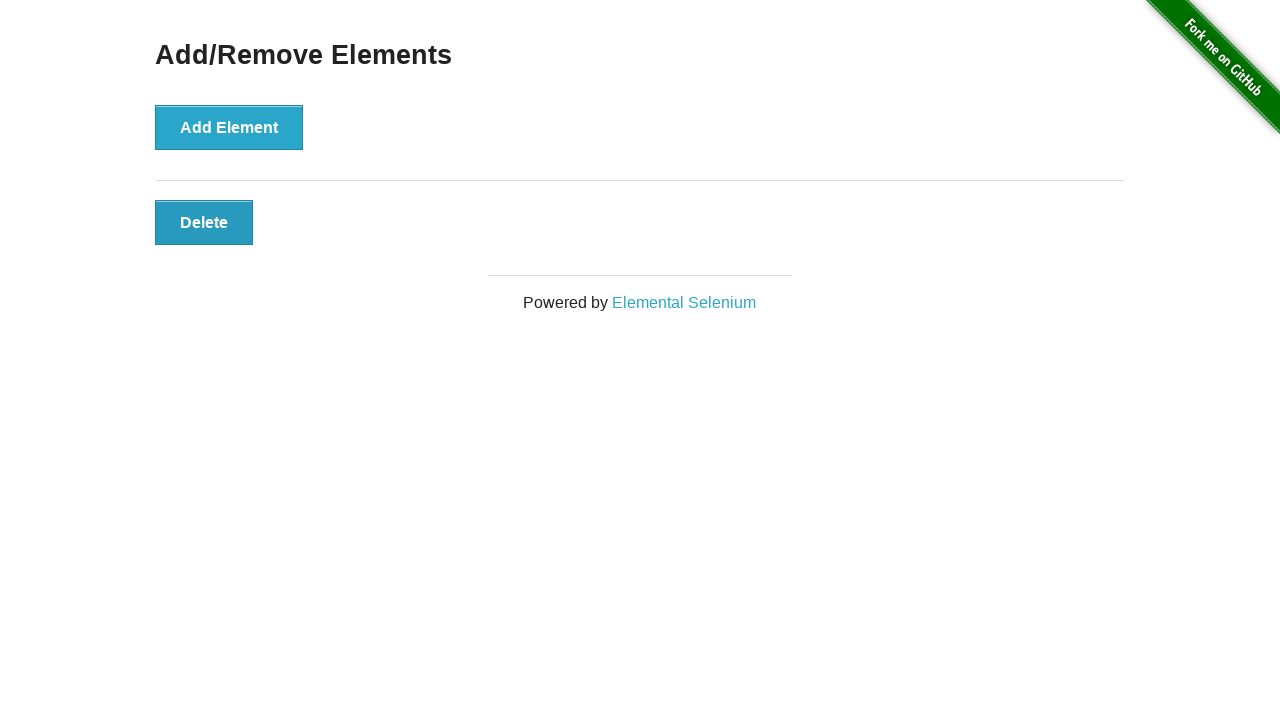

Clicked delete button to remove an element
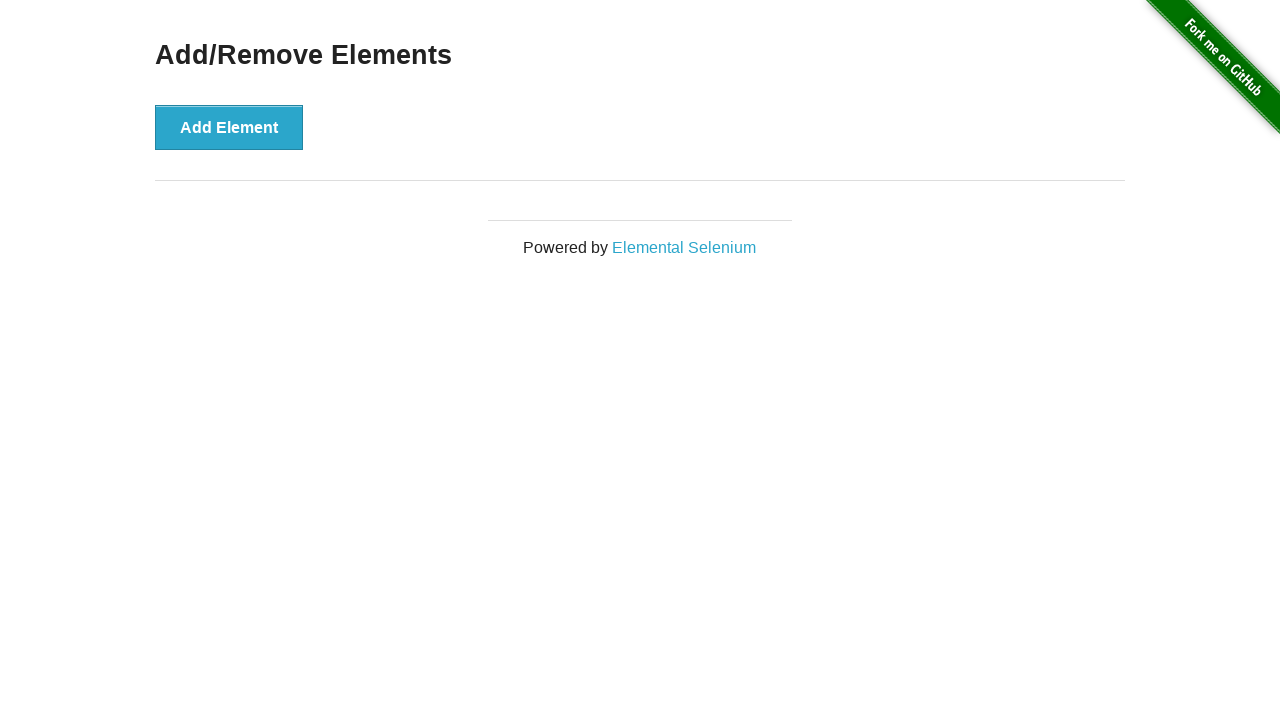

All delete buttons have been removed, bulk deletion complete
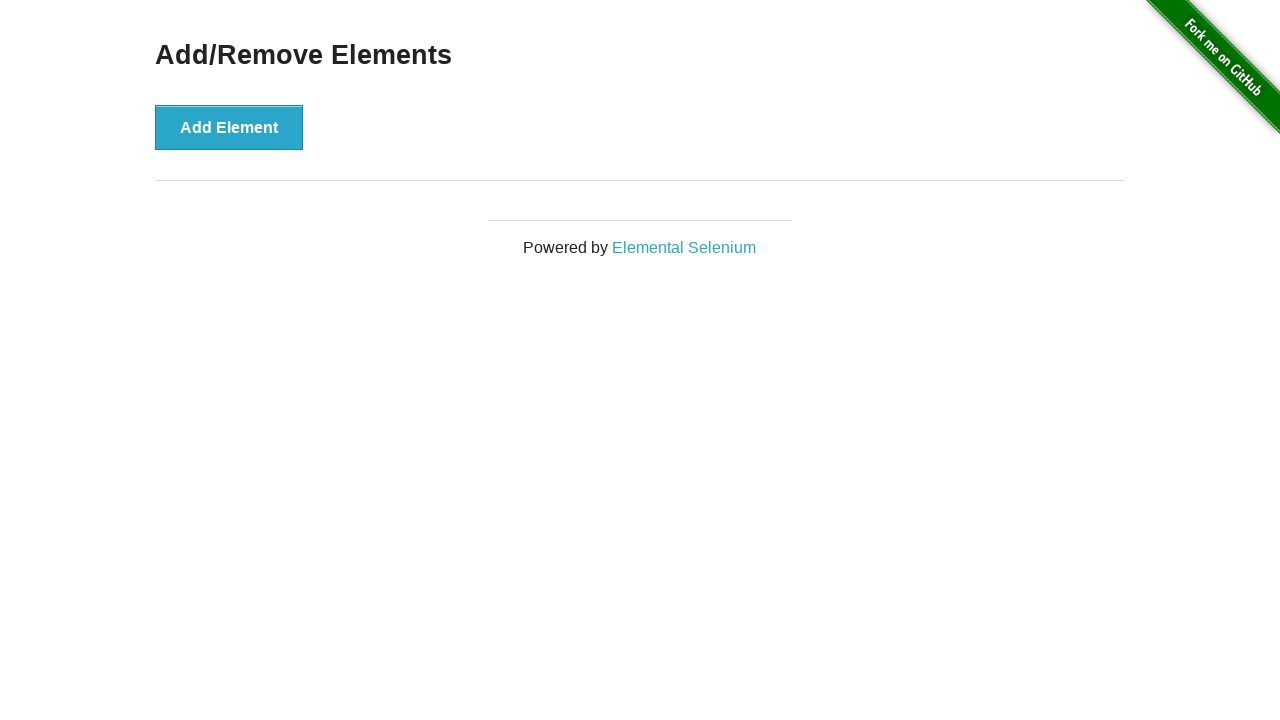

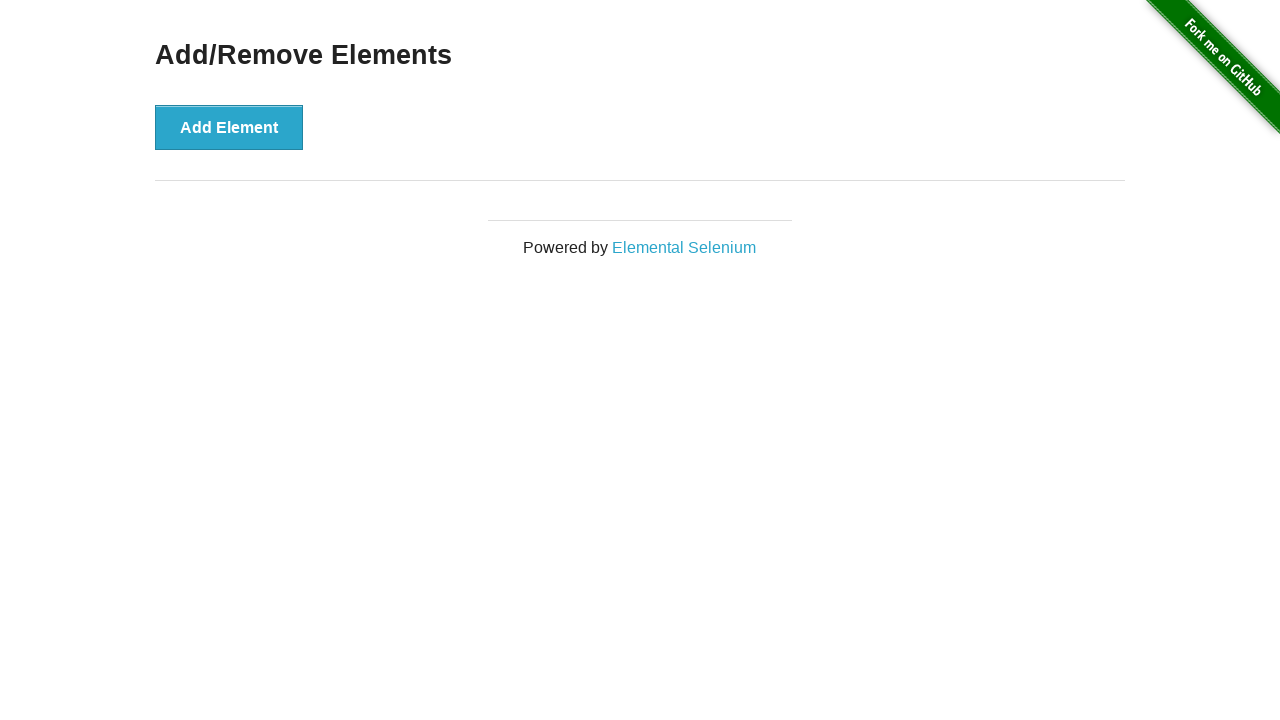